Tests that the currently applied filter link is highlighted with the selected class

Starting URL: https://demo.playwright.dev/todomvc

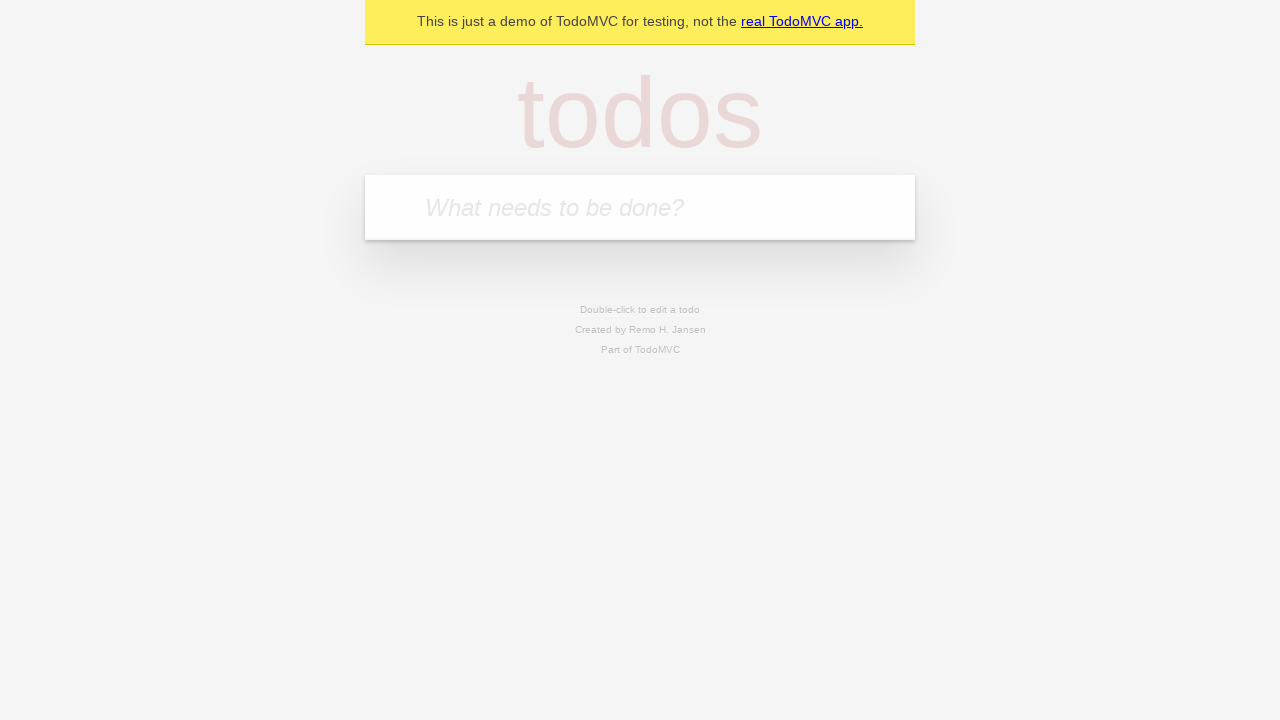

Filled new todo field with 'buy some cheese' on internal:attr=[placeholder="What needs to be done?"i]
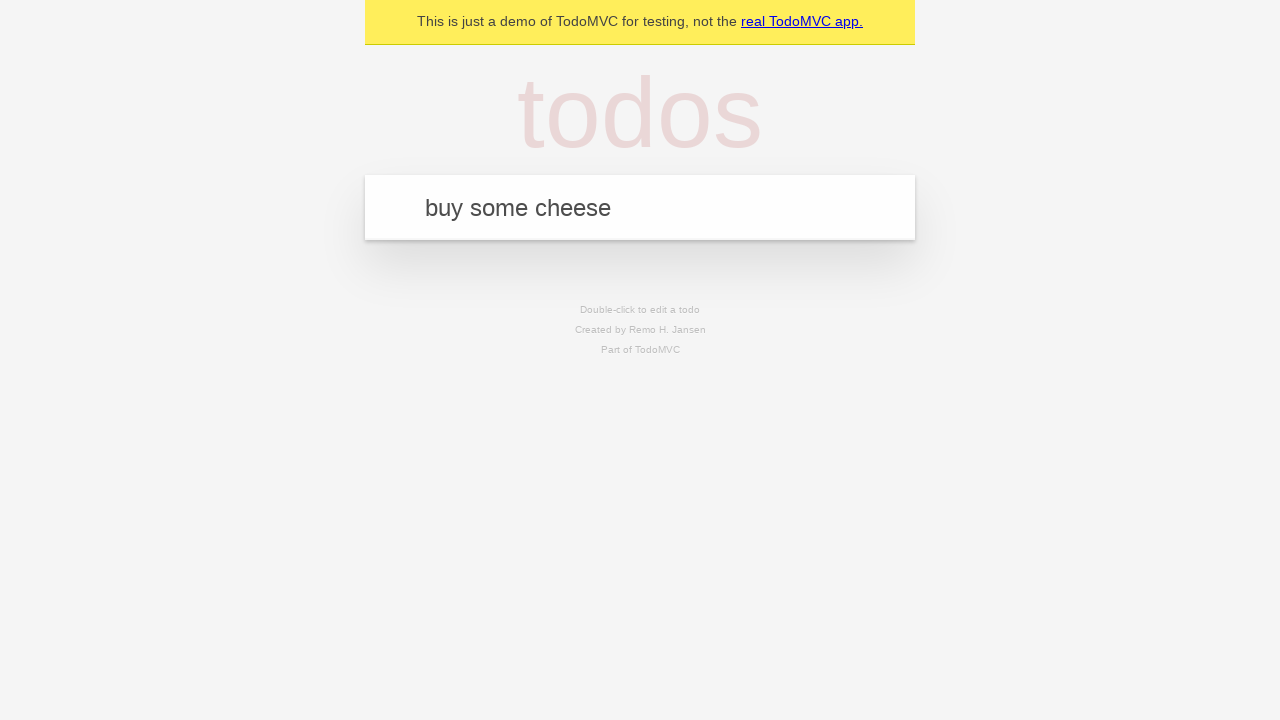

Pressed Enter to create first todo on internal:attr=[placeholder="What needs to be done?"i]
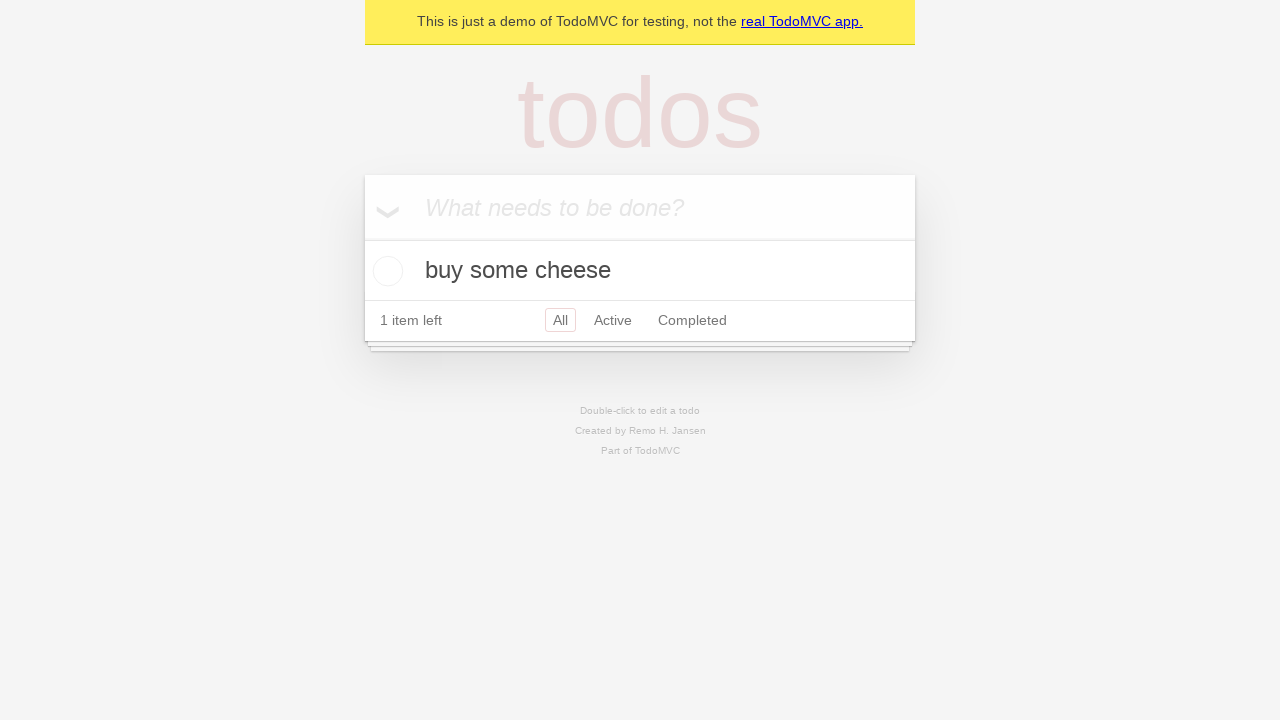

Filled new todo field with 'feed the cat' on internal:attr=[placeholder="What needs to be done?"i]
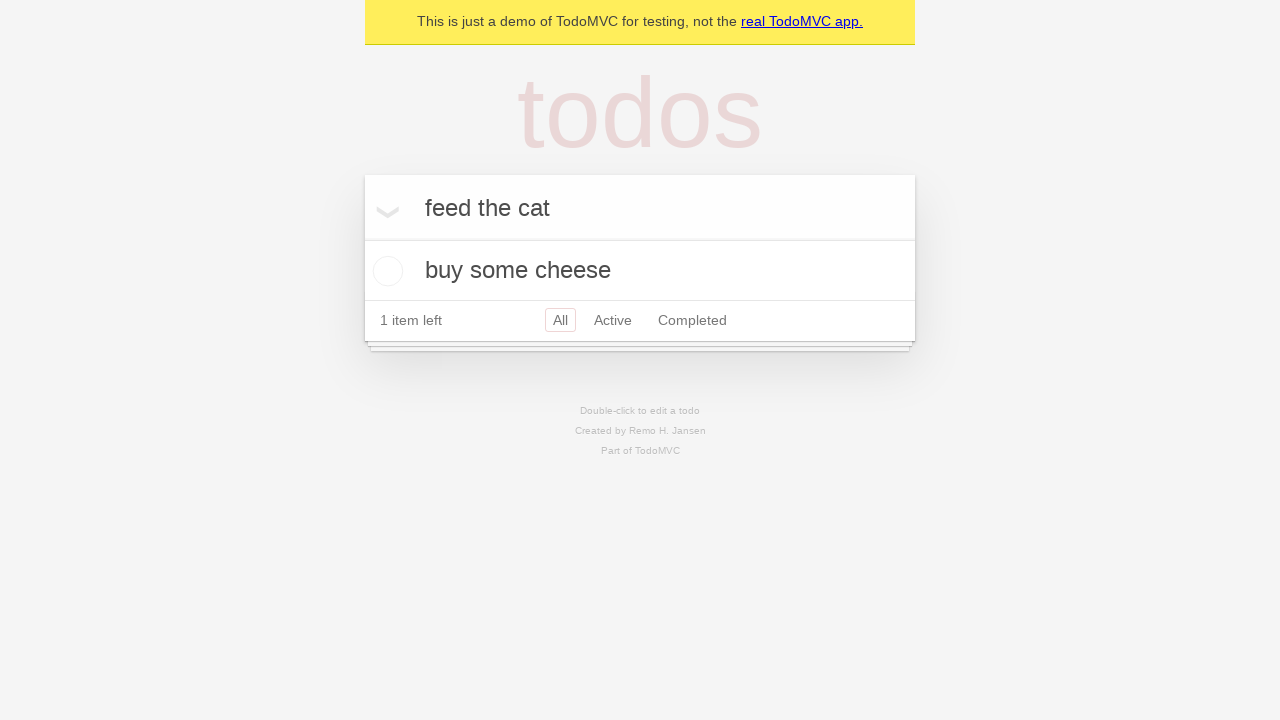

Pressed Enter to create second todo on internal:attr=[placeholder="What needs to be done?"i]
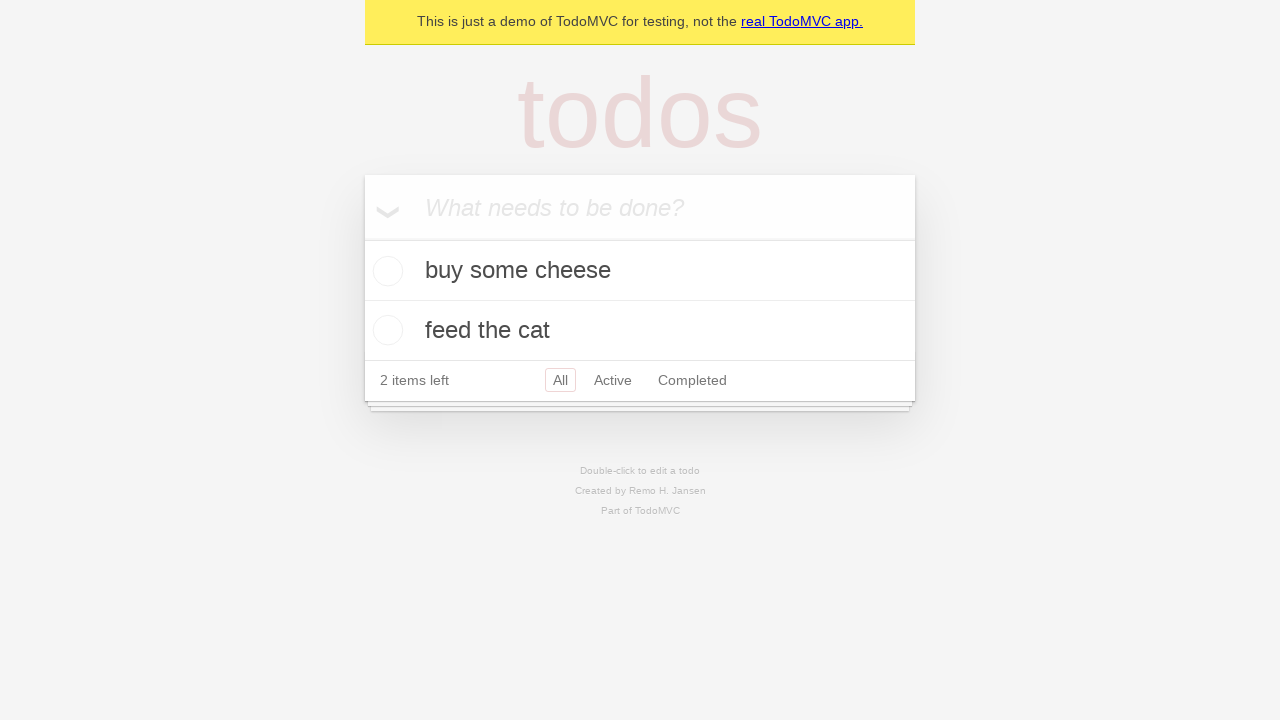

Filled new todo field with 'book a doctors appointment' on internal:attr=[placeholder="What needs to be done?"i]
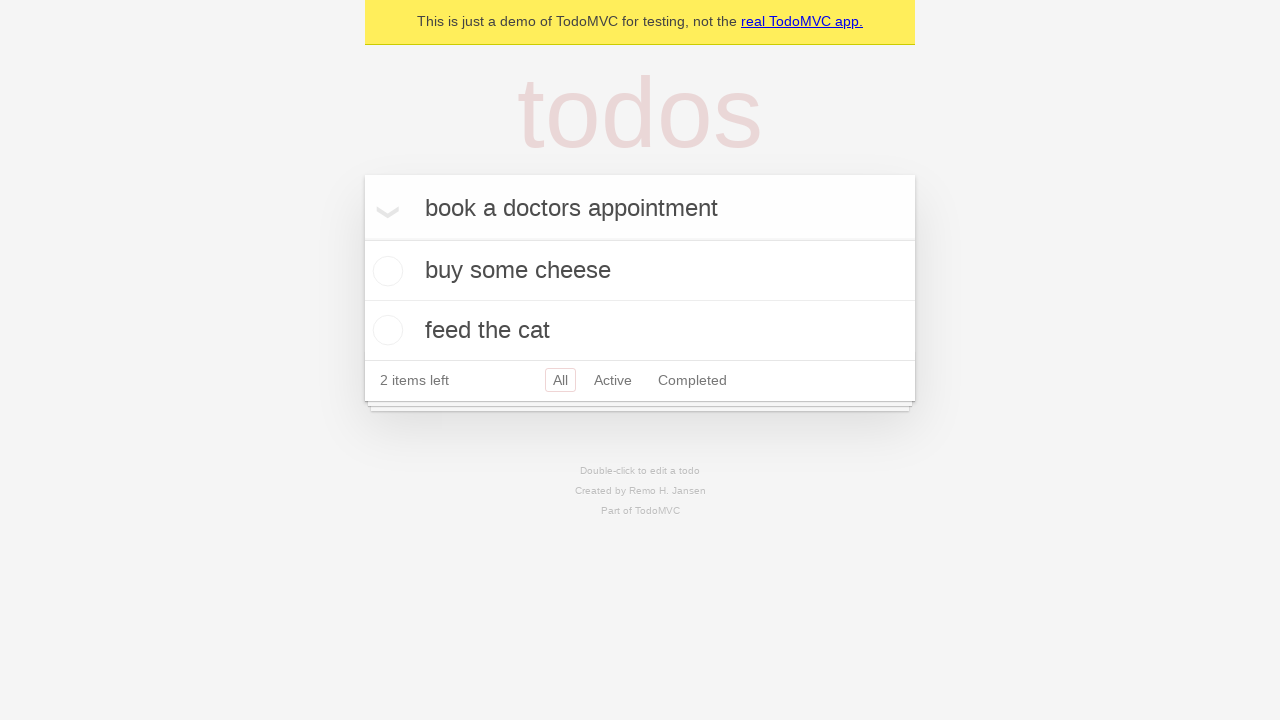

Pressed Enter to create third todo on internal:attr=[placeholder="What needs to be done?"i]
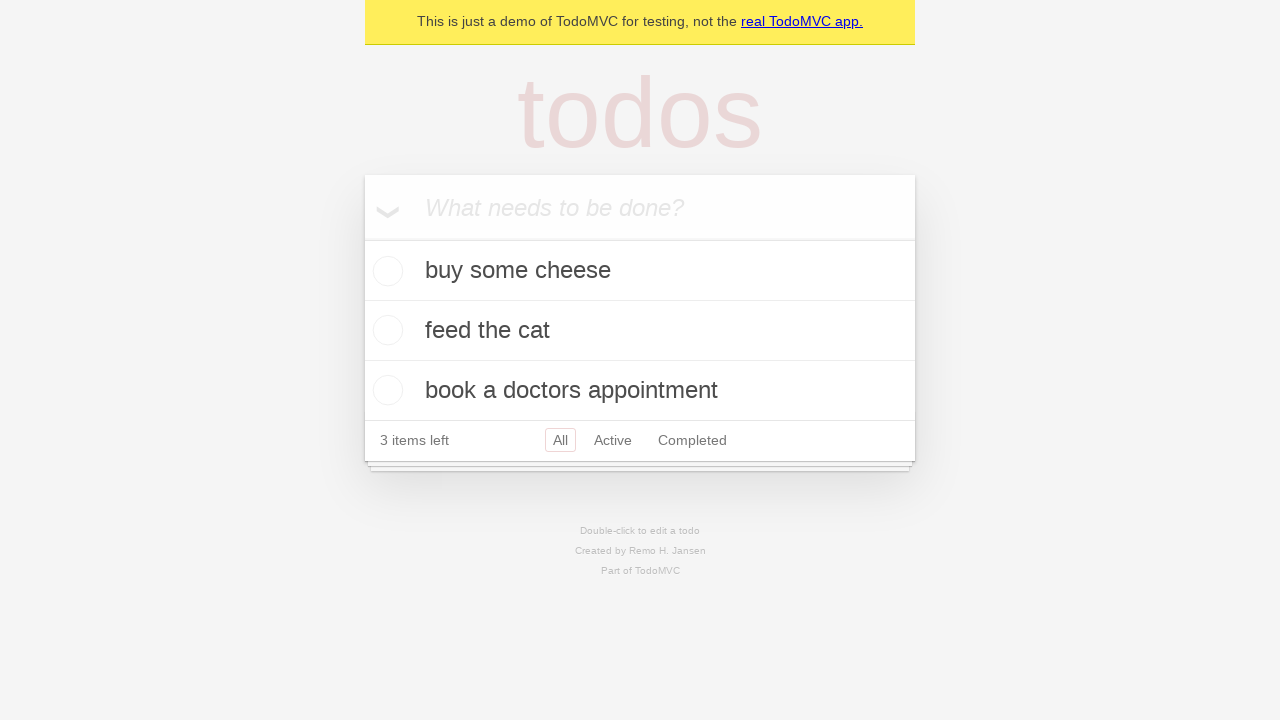

Waited for first todo item to appear
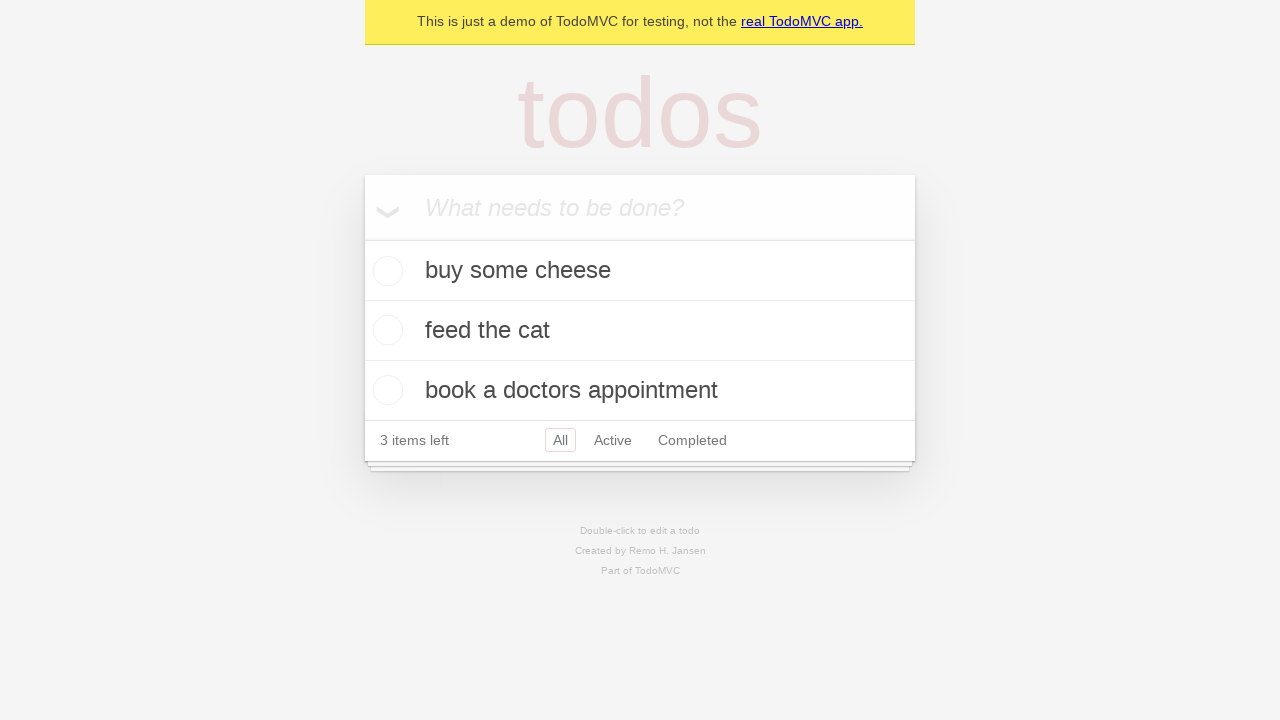

Created locators for Active and Completed filter links
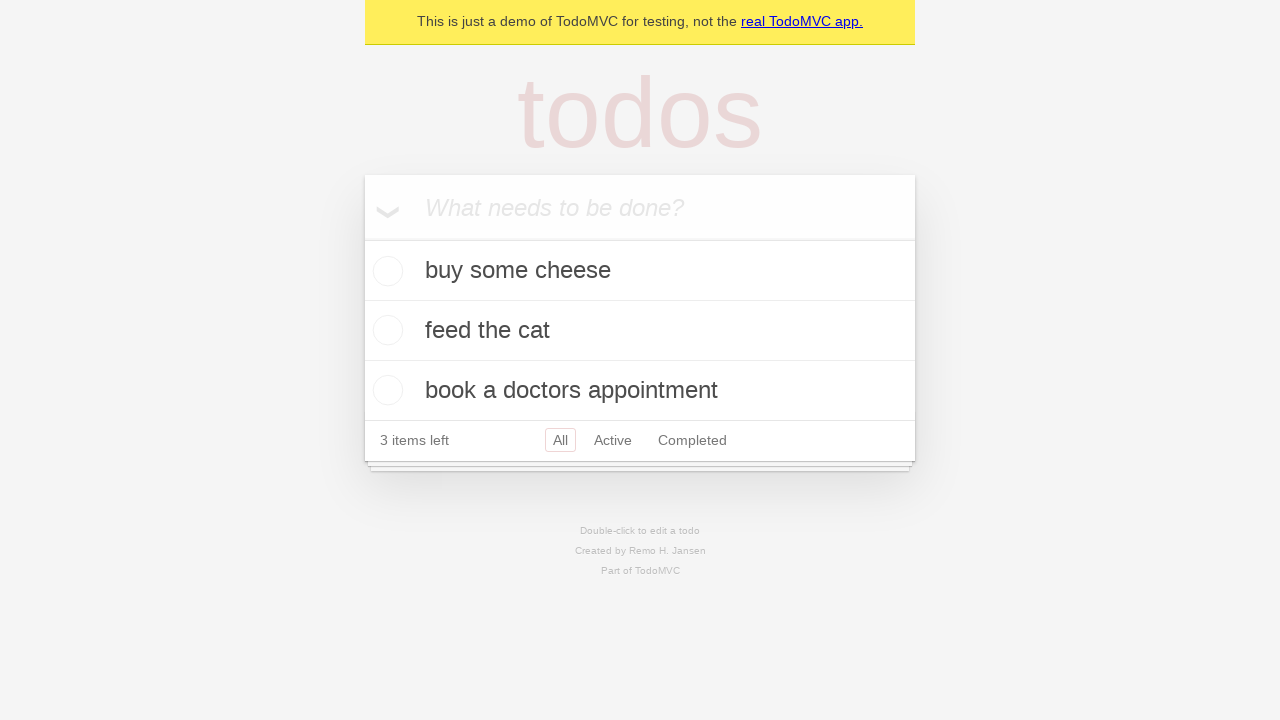

Clicked Active filter link at (613, 440) on internal:role=link[name="Active"i]
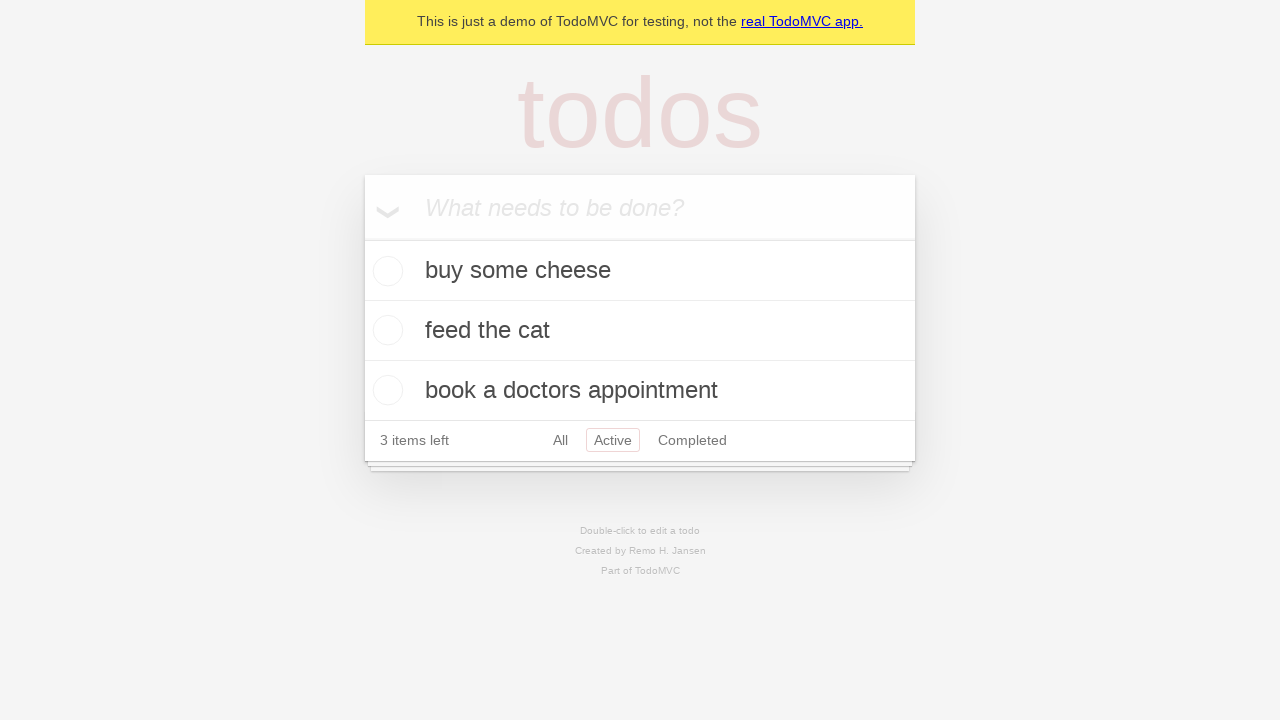

Clicked Completed filter link to verify it highlights with selected class at (692, 440) on internal:role=link[name="Completed"i]
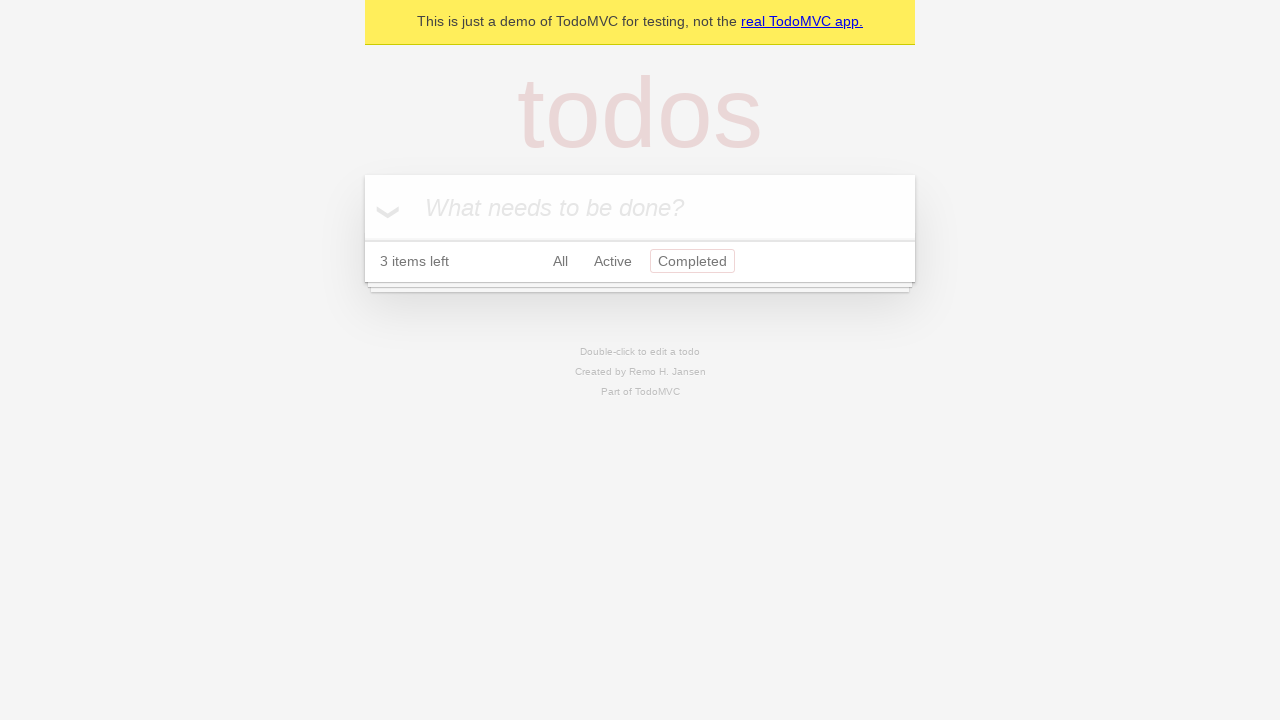

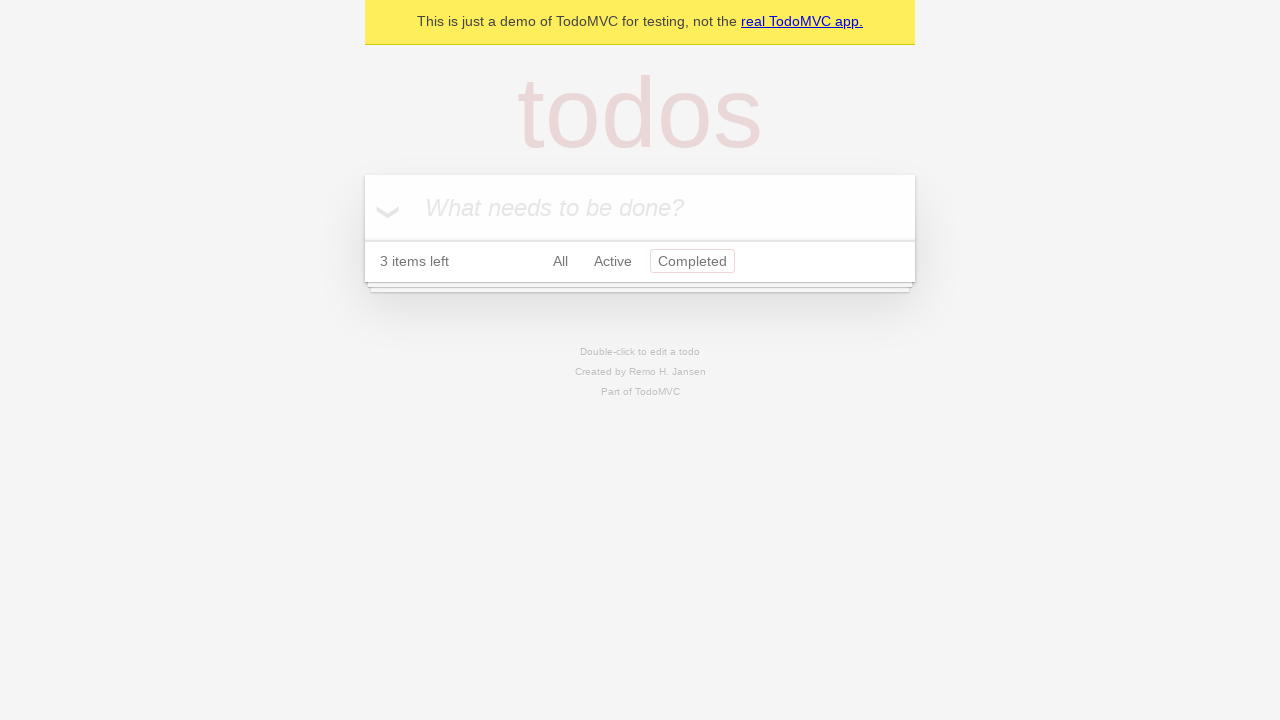